Tests pressing the tab key without targeting a specific element and verifies the page displays the correct key press result

Starting URL: http://the-internet.herokuapp.com/key_presses

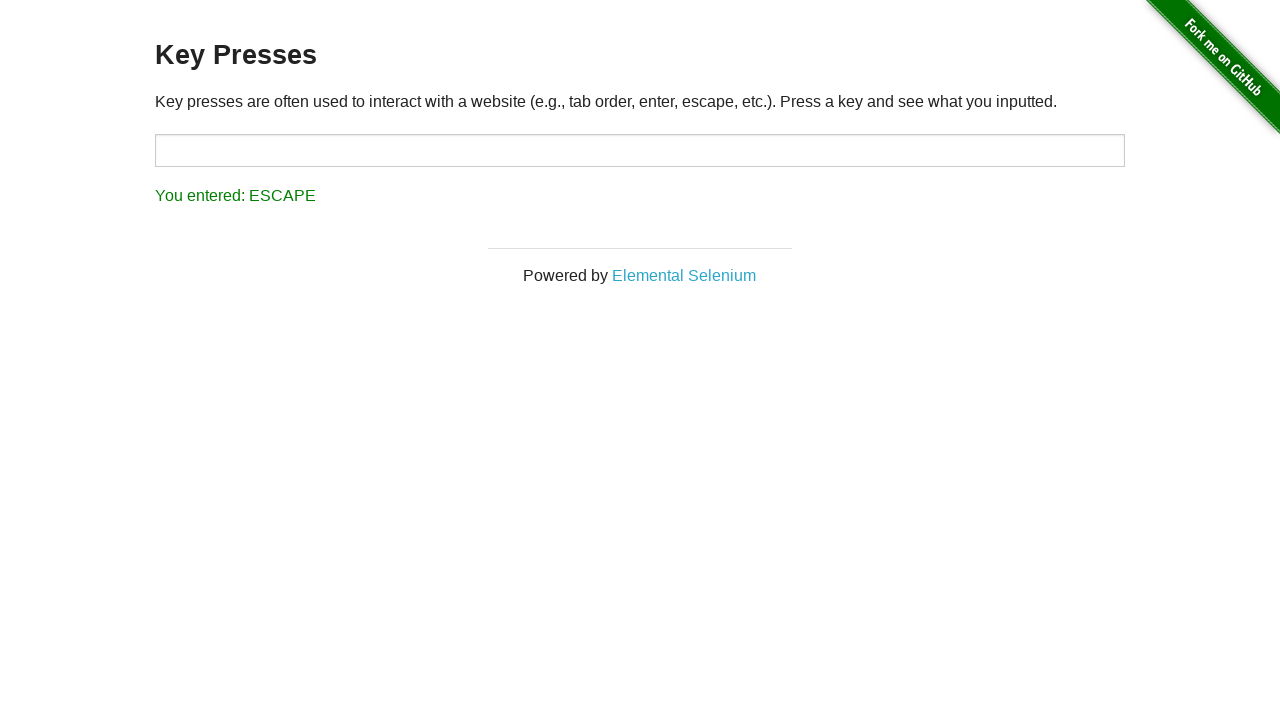

Pressed Tab key on the page
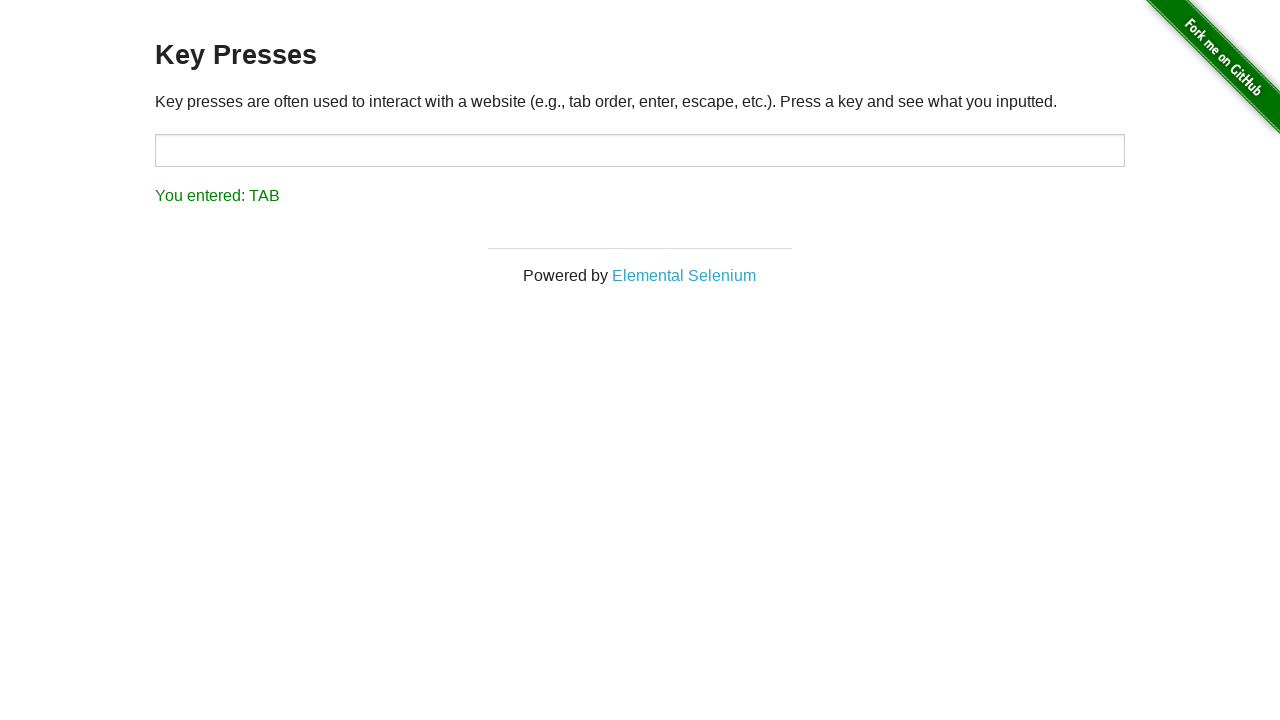

Result element loaded
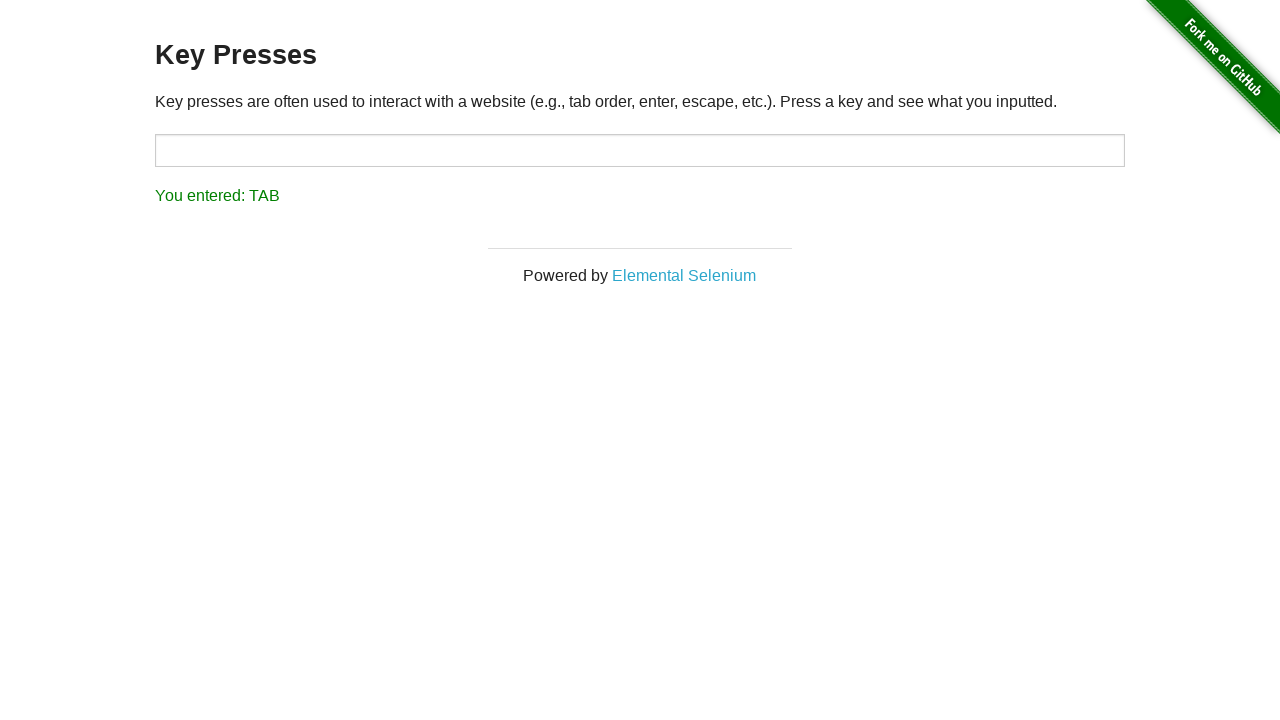

Retrieved result text content
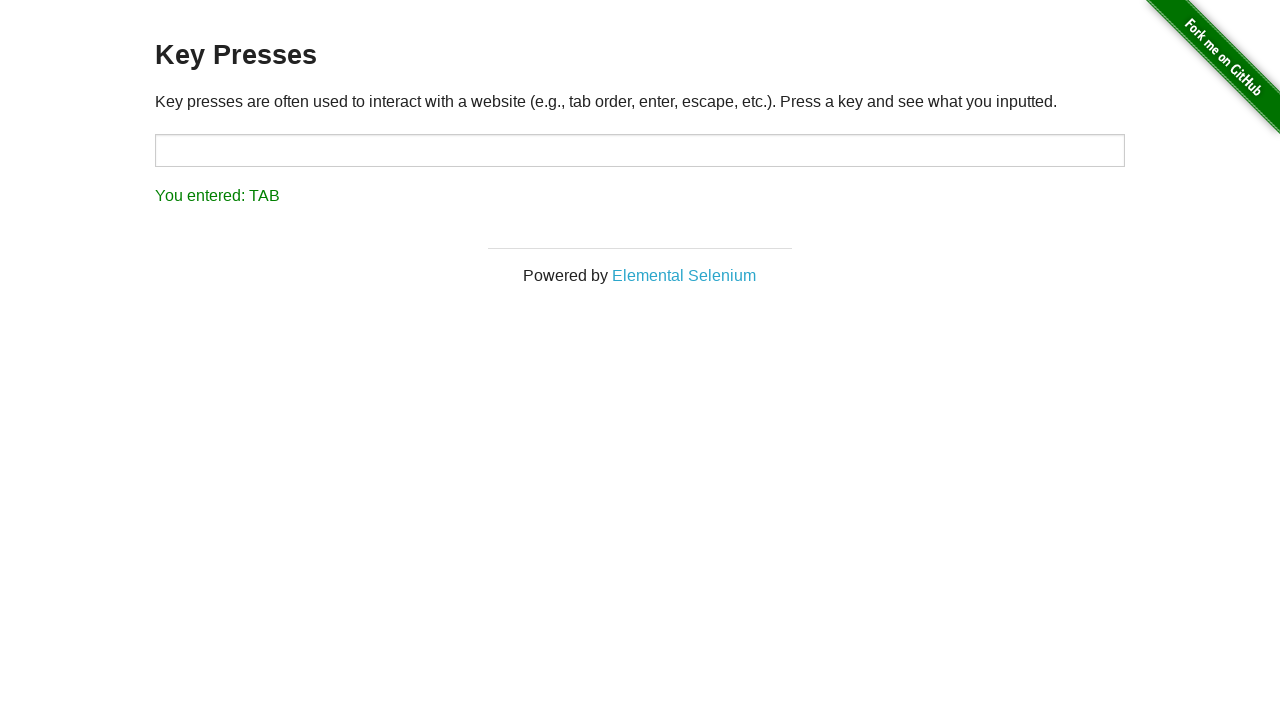

Verified result text shows 'You entered: TAB'
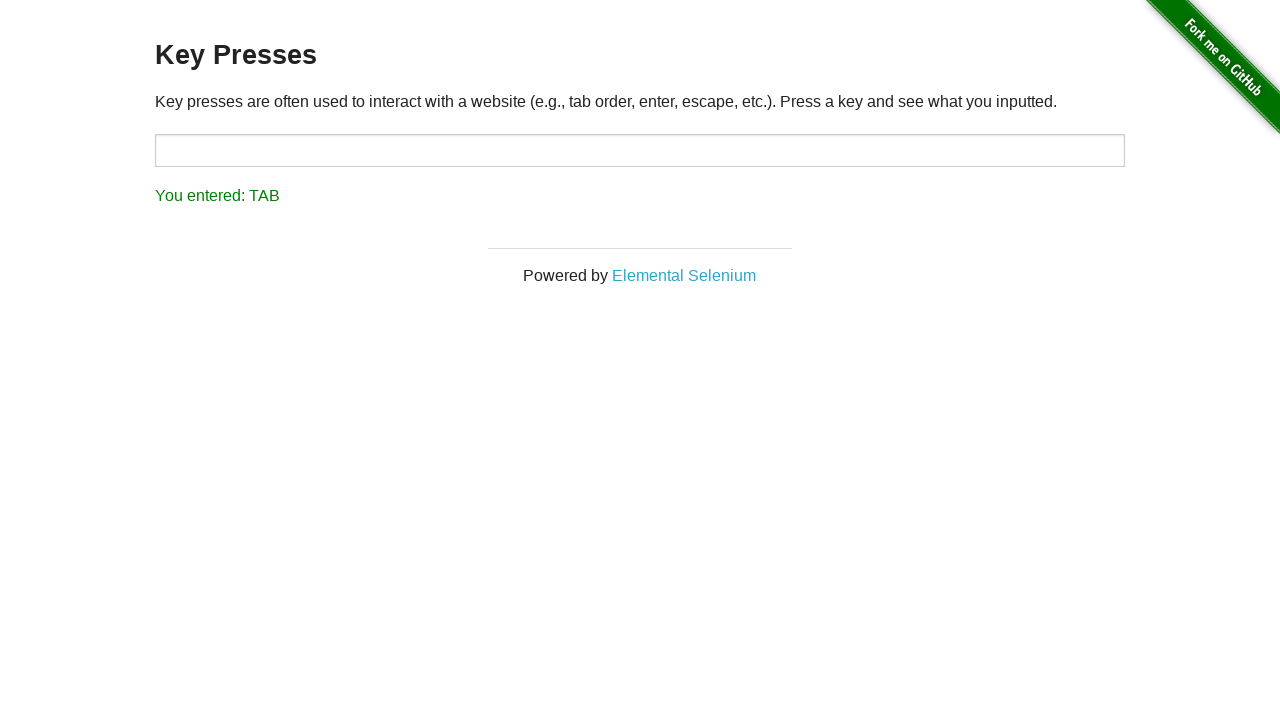

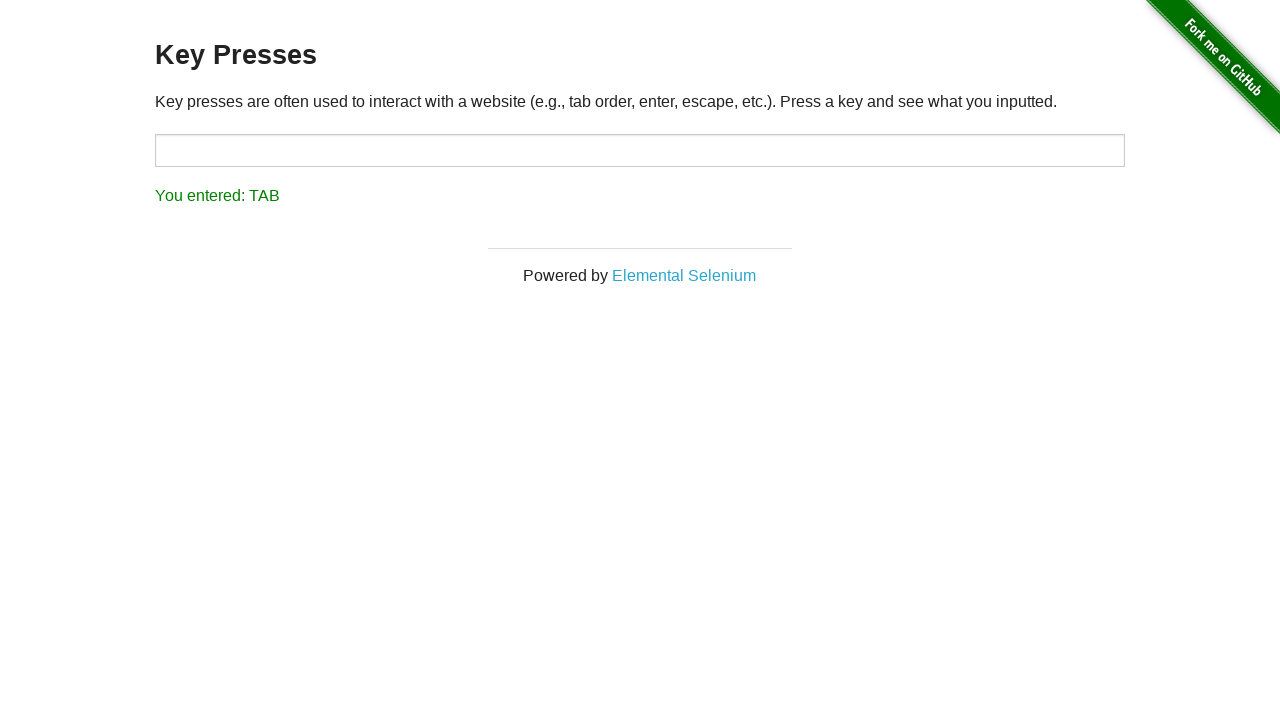